Tests email subscription by scrolling to footer and entering email in subscription box

Starting URL: https://www.automationexercise.com

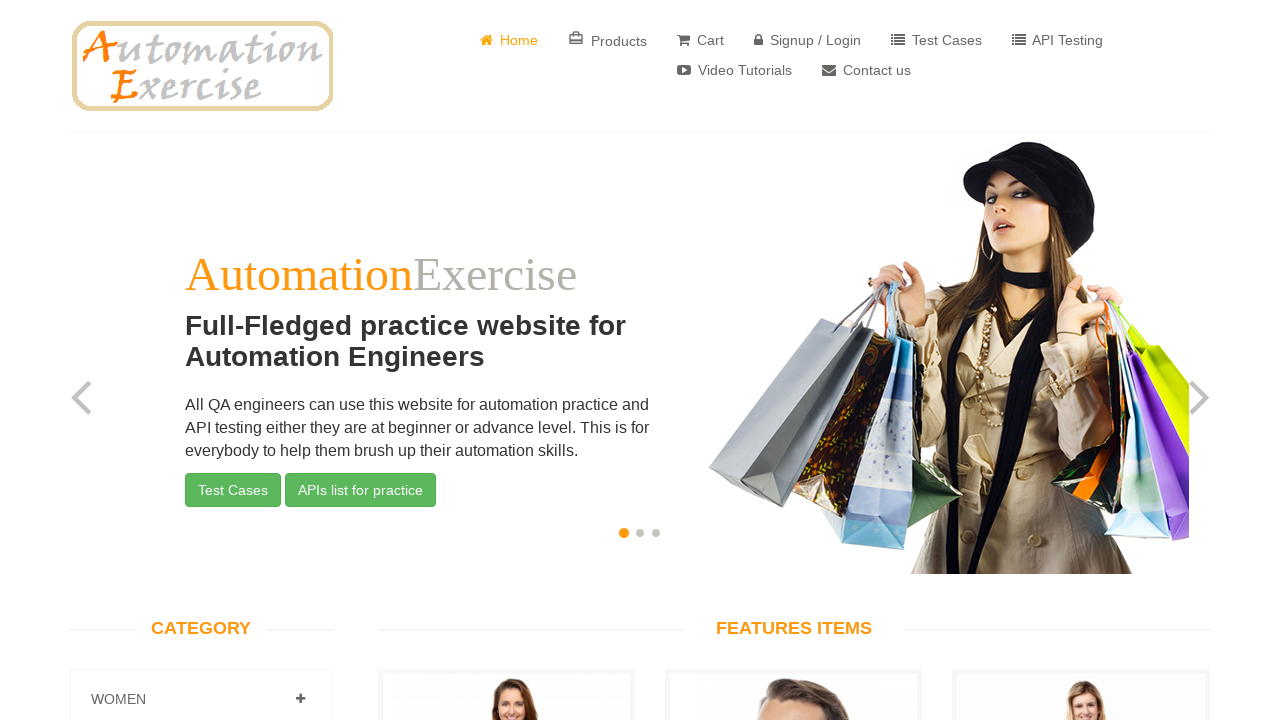

Scrolled to footer of the page
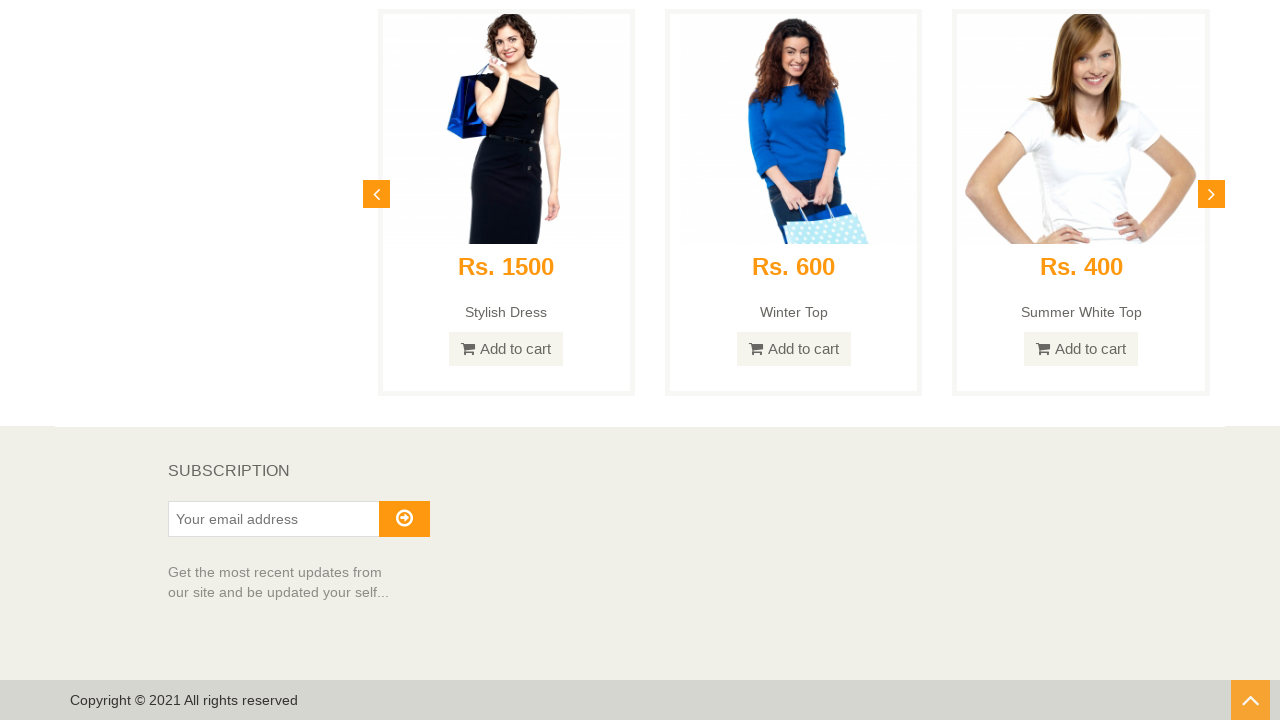

Entered email 'test@example.com' in subscription box on #susbscribe_email
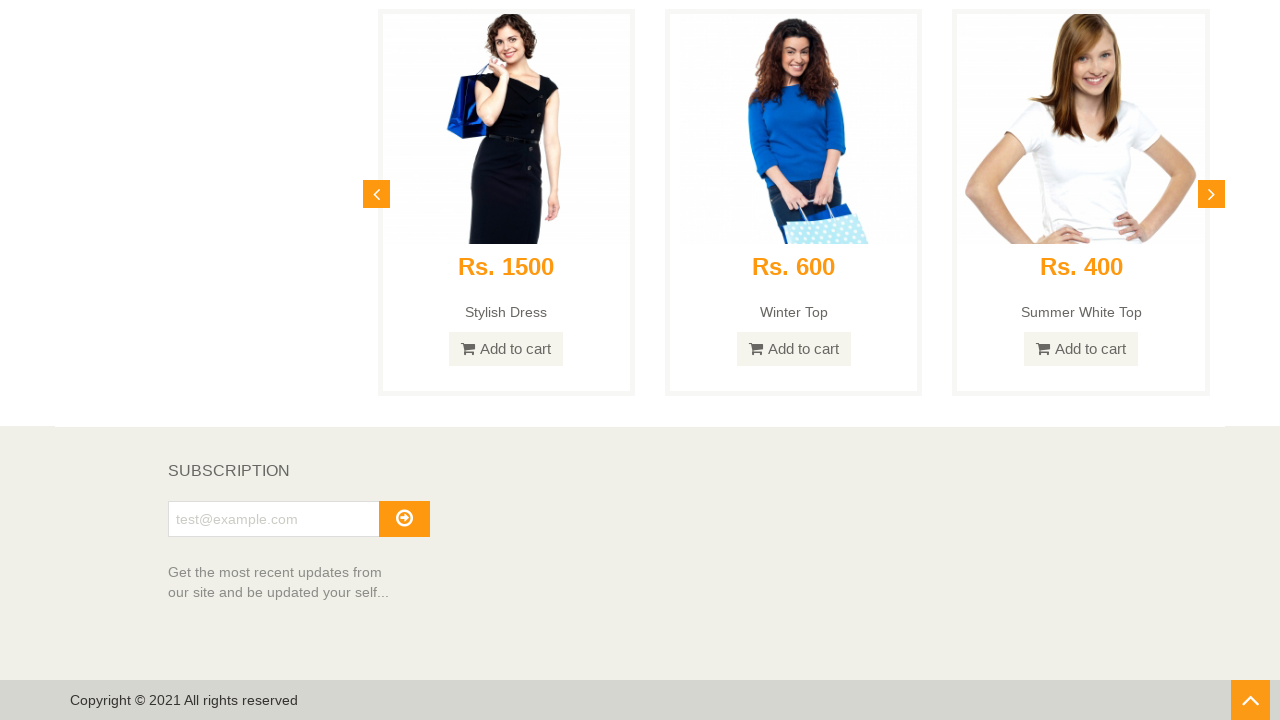

Clicked subscription button to submit email at (404, 519) on #subscribe
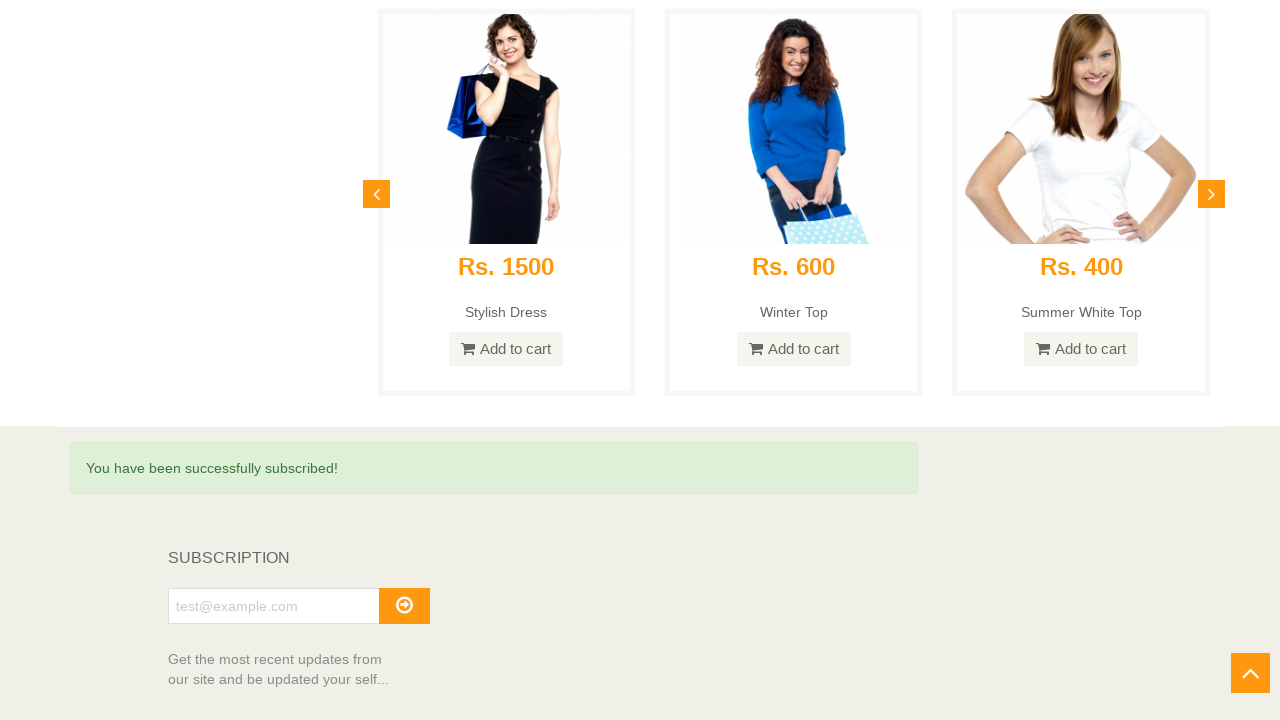

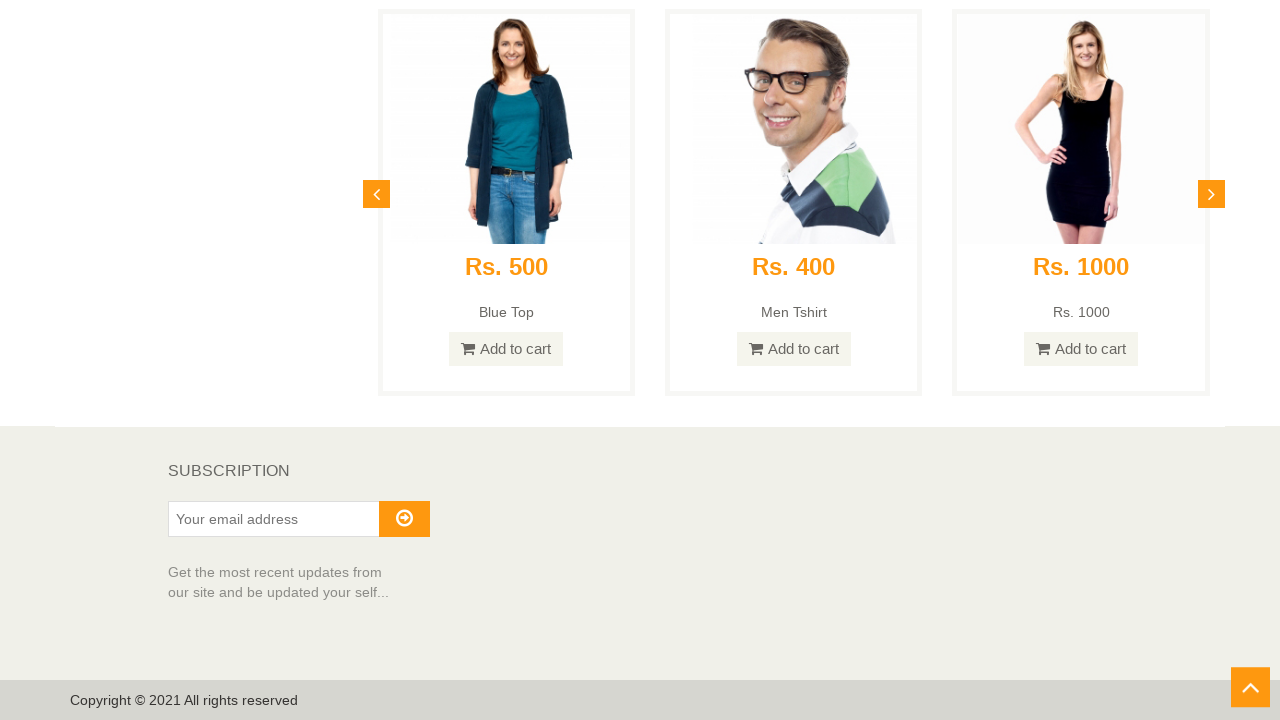